Tests drag and drop functionality by dragging a MongoDB logo element into a designated drop area

Starting URL: https://demo.automationtesting.in/Dynamic.html

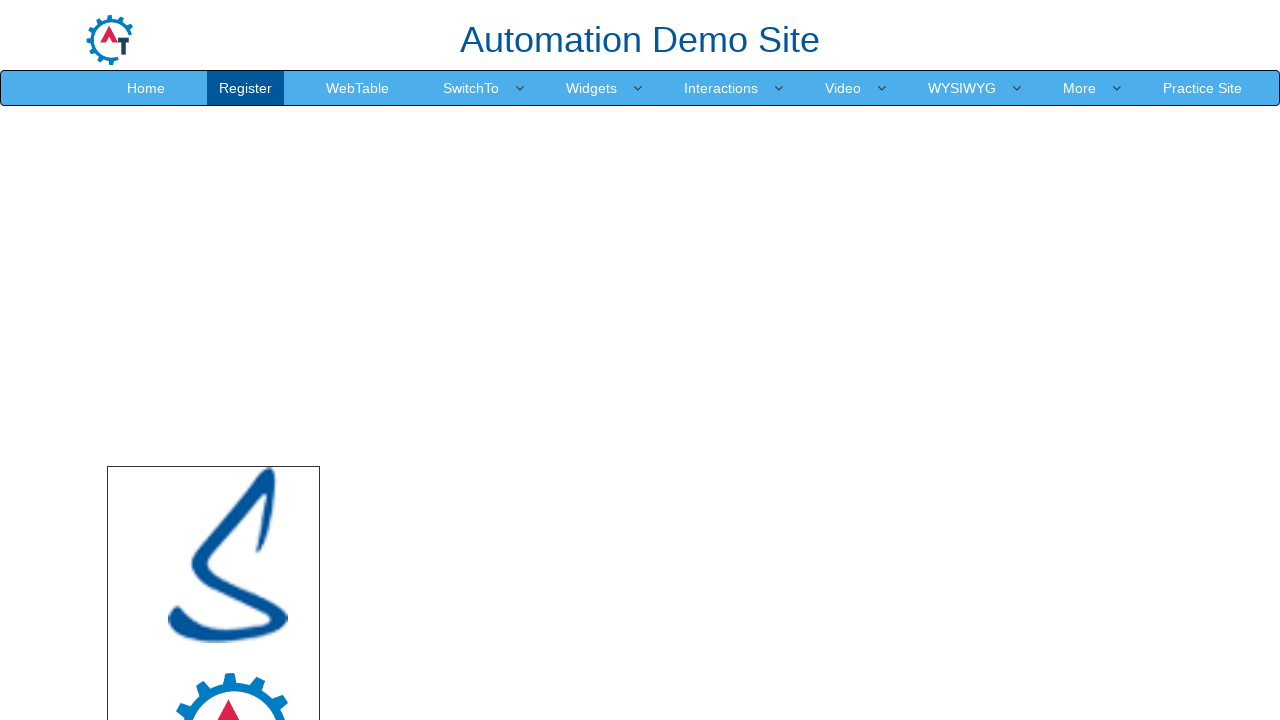

Scrolled to drop area to ensure visibility
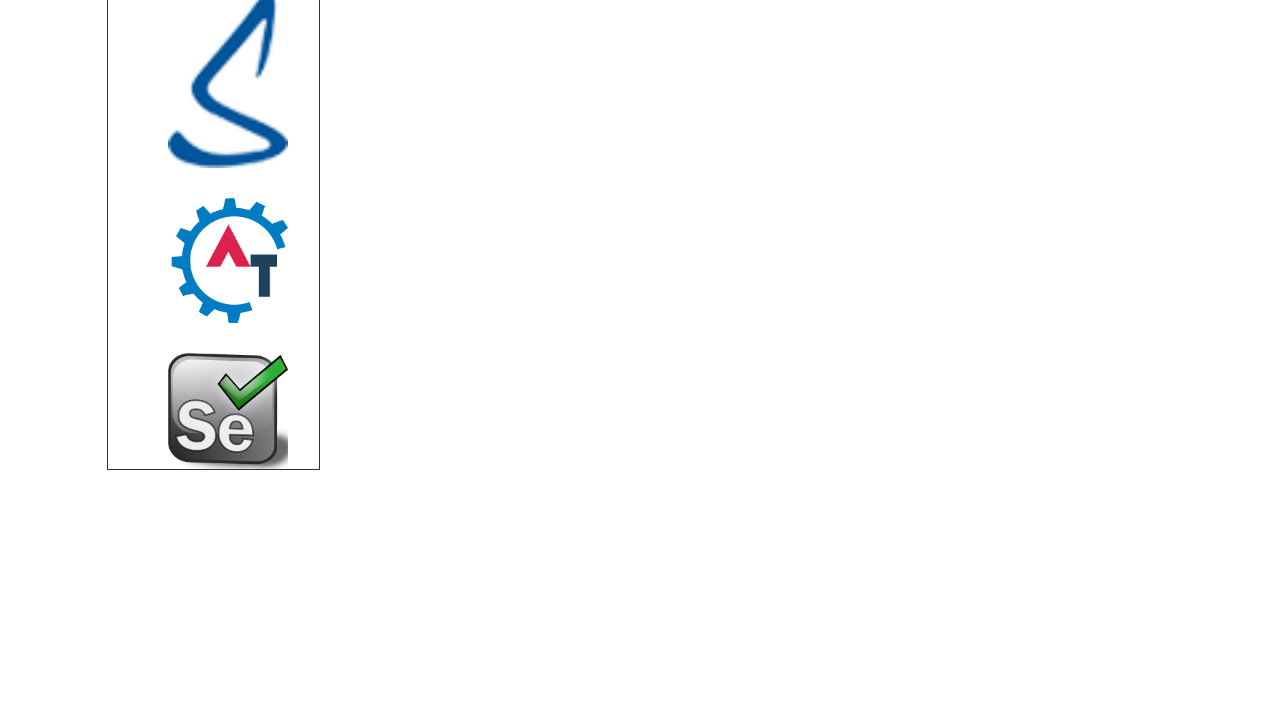

Located MongoDB logo element
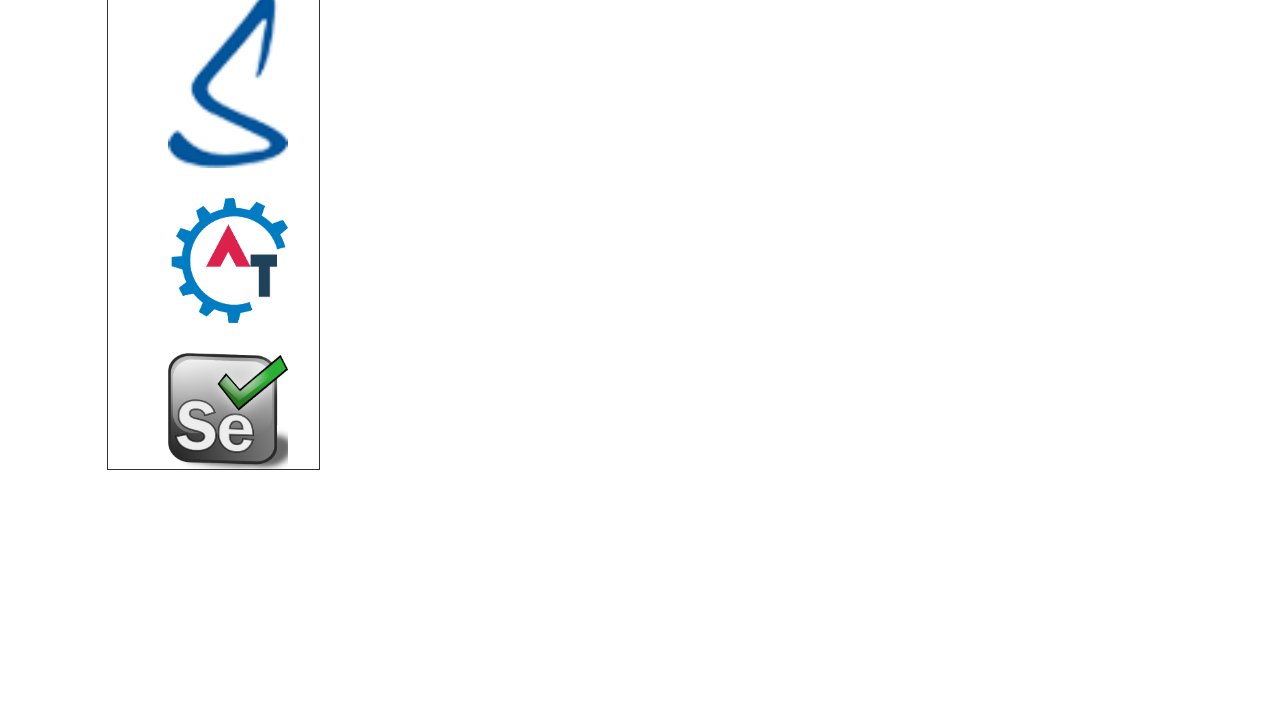

Located drop area element
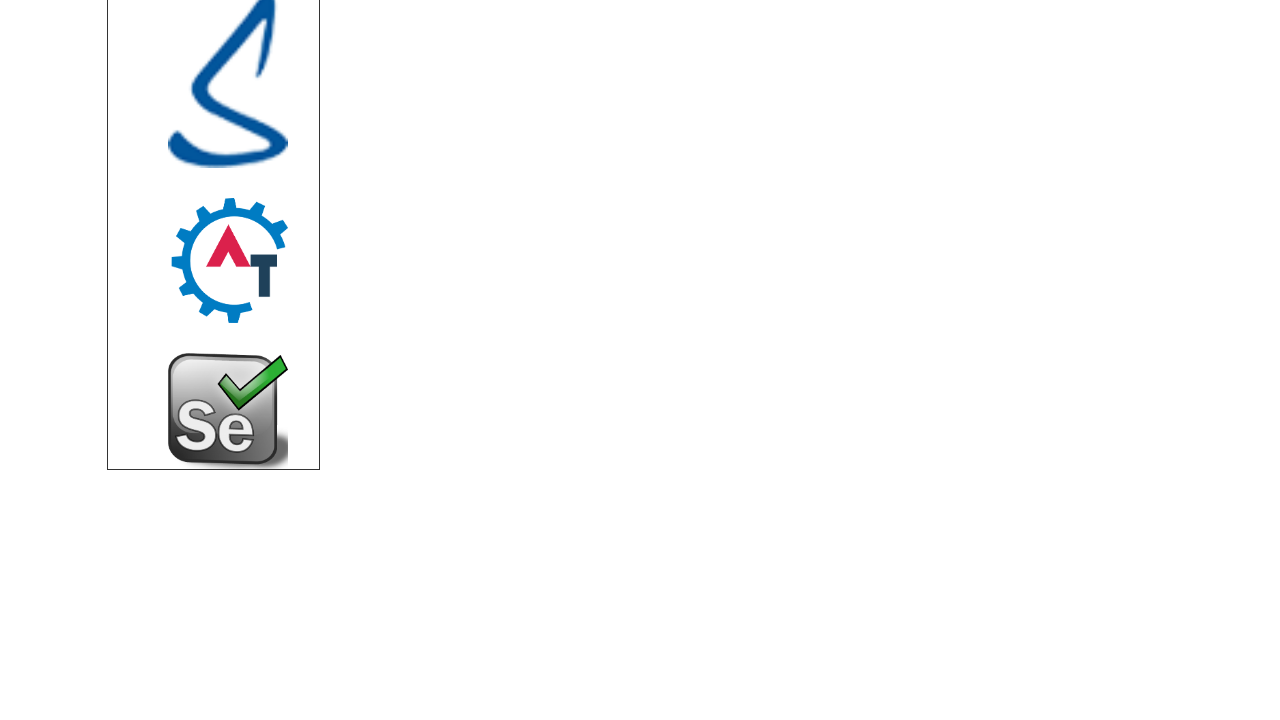

Dragged MongoDB logo into drop area at (747, 176)
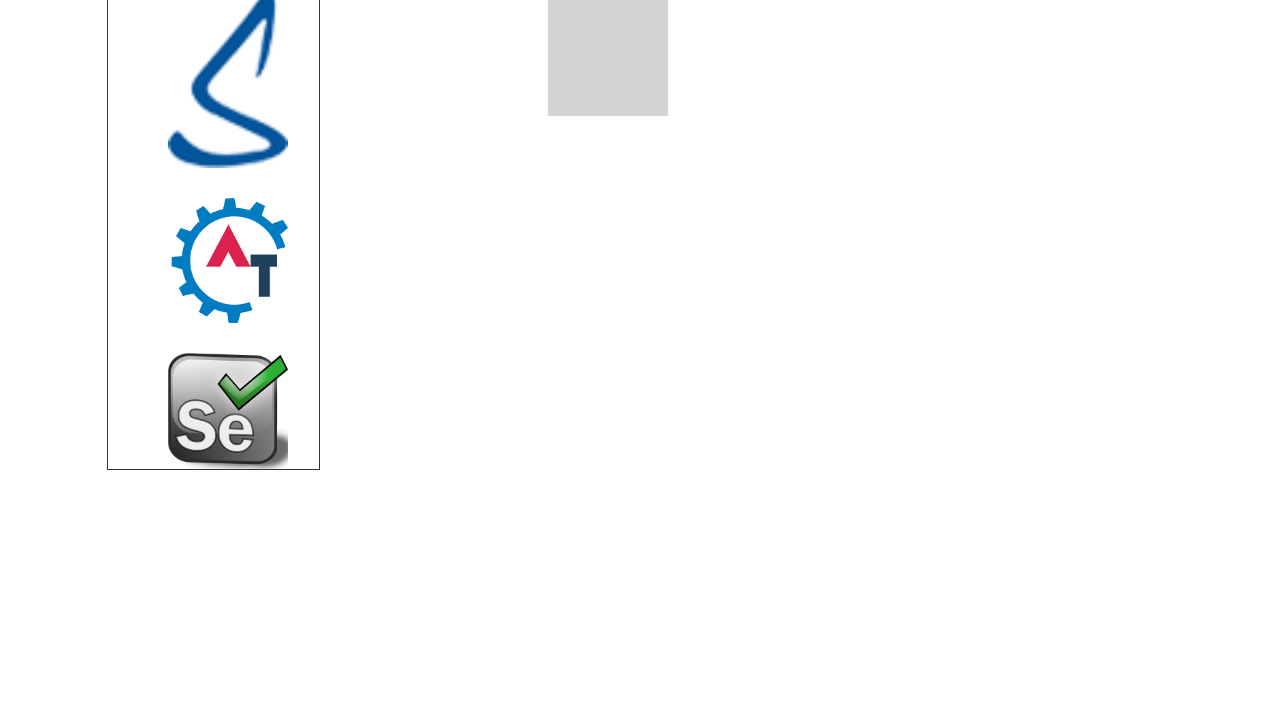

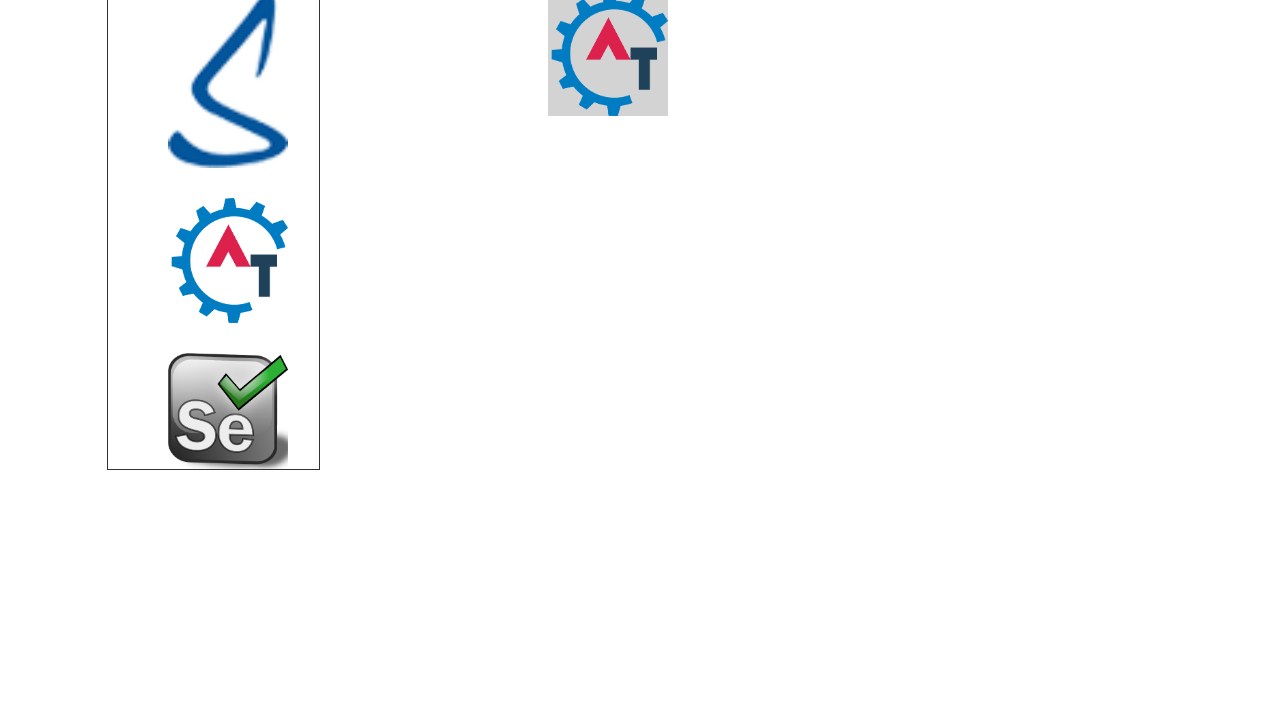